Tests JavaScript prompt dialog by clicking prompt button, entering text, and accepting the dialog

Starting URL: https://testcenter.techproeducation.com/index.php?page=javascript-alerts

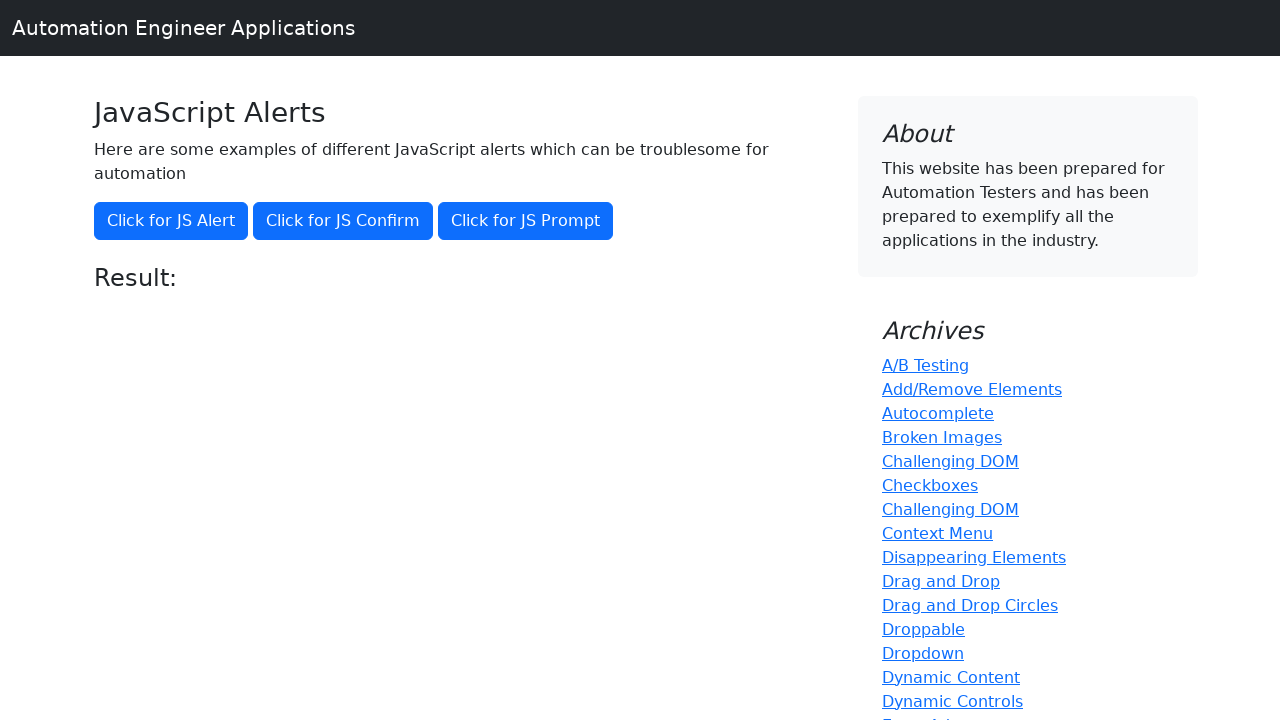

Set up dialog handler to accept prompt with 'Hello World' text
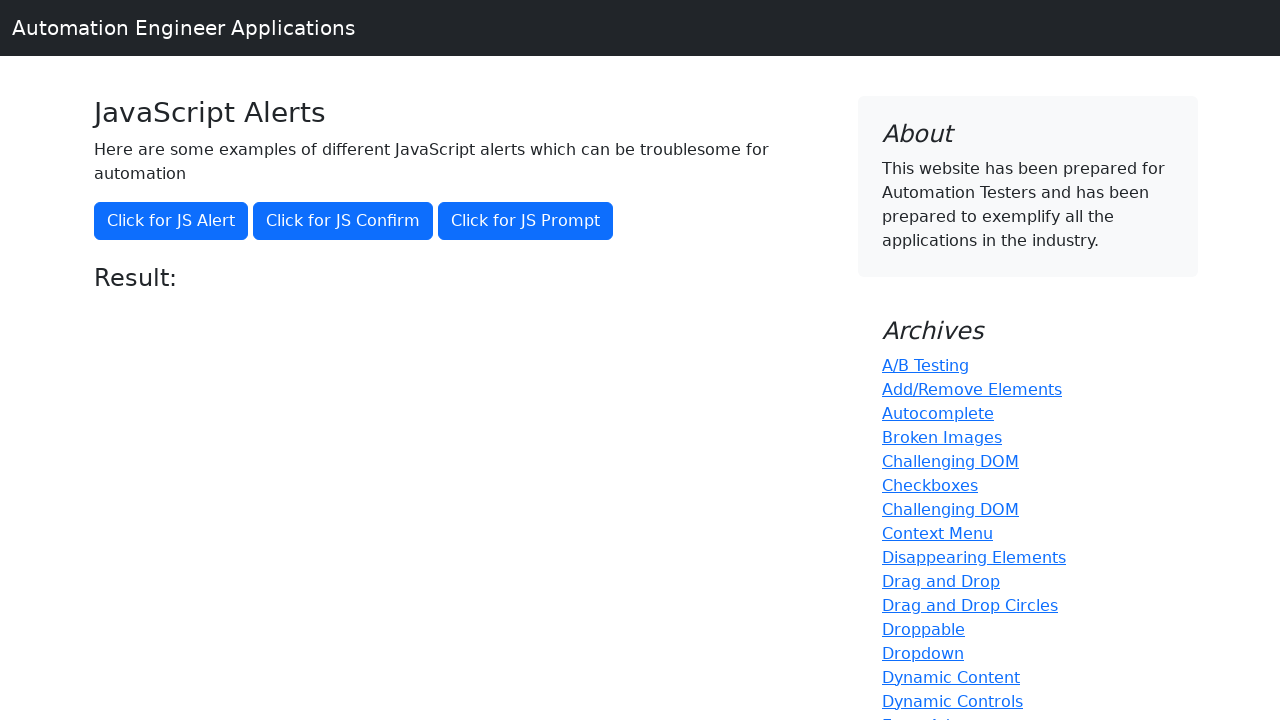

Clicked prompt button to trigger JavaScript prompt dialog at (526, 221) on xpath=//button[@onclick='jsPrompt()']
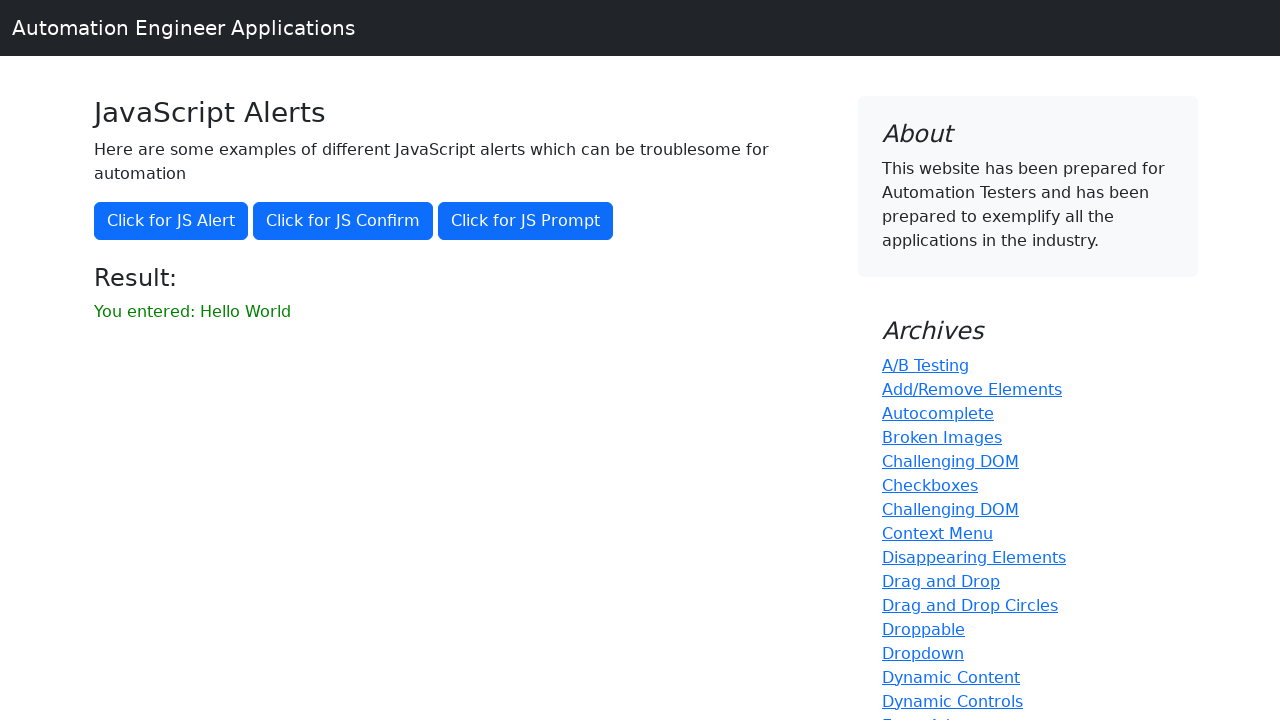

Verified result text appeared after accepting prompt dialog
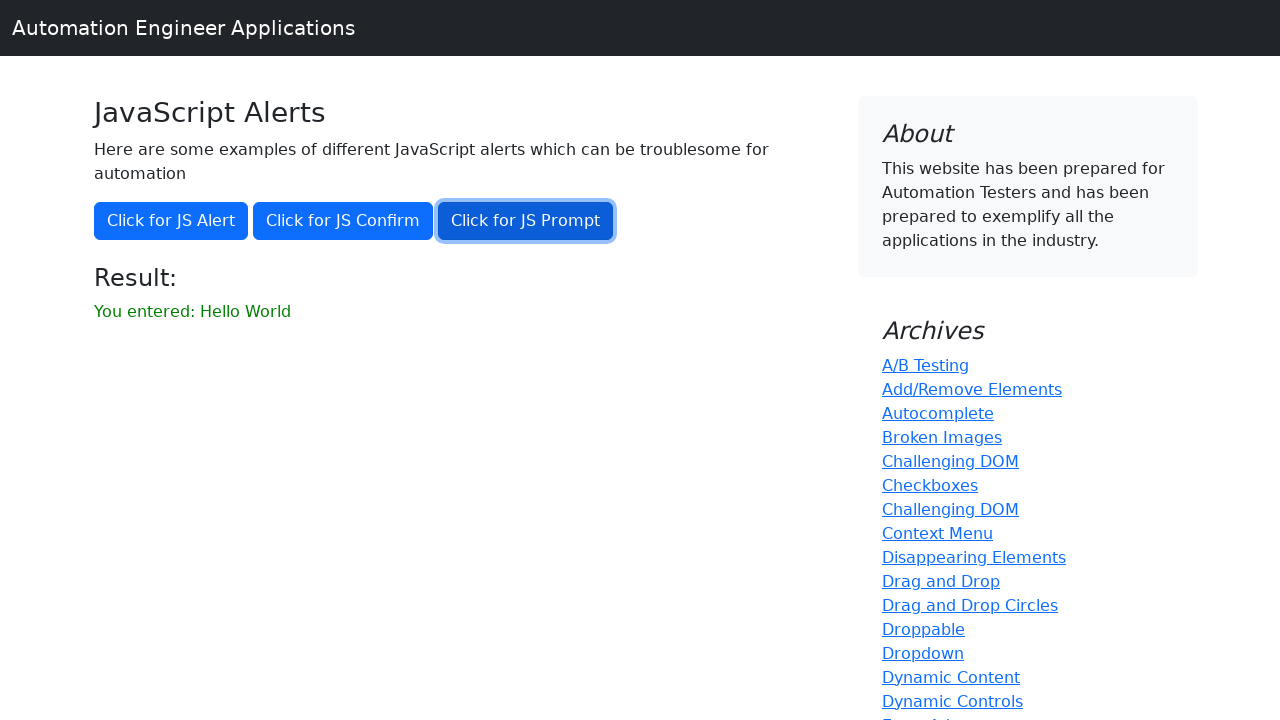

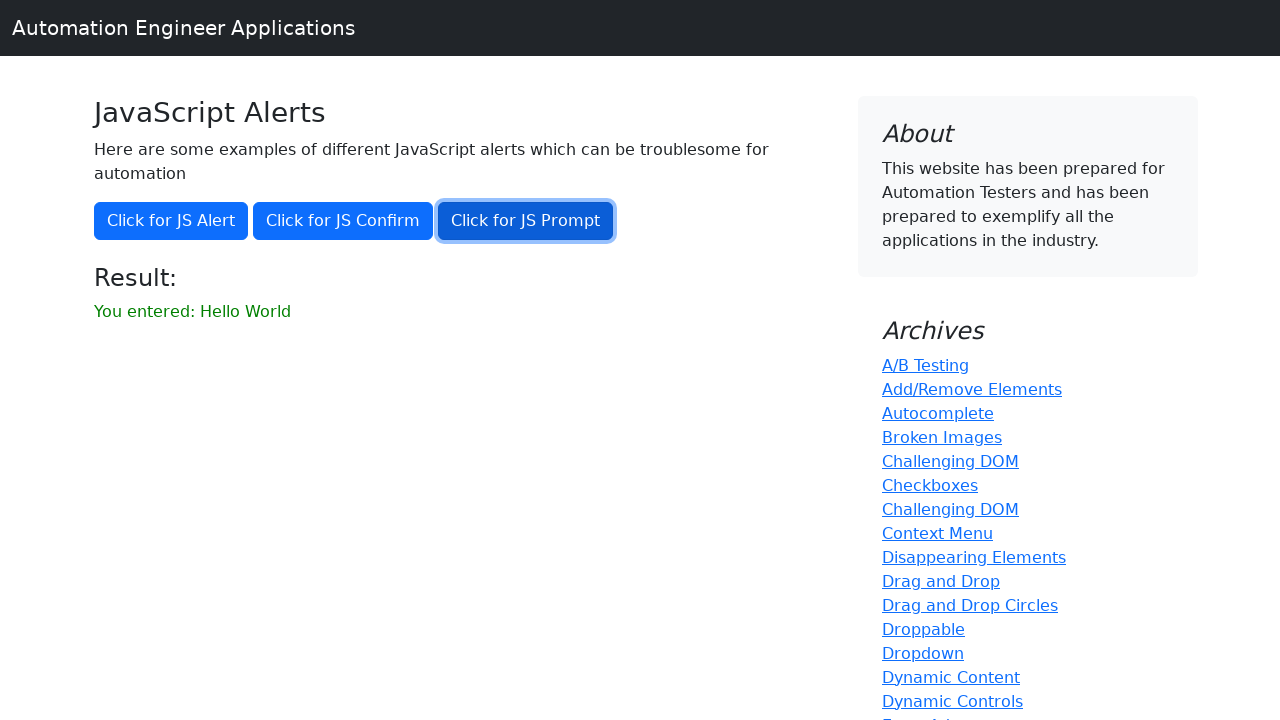